Tests adding items to cart from different product categories (Phones, Laptops, Monitors) on the demoblaze e-commerce demo site.

Starting URL: https://www.demoblaze.com

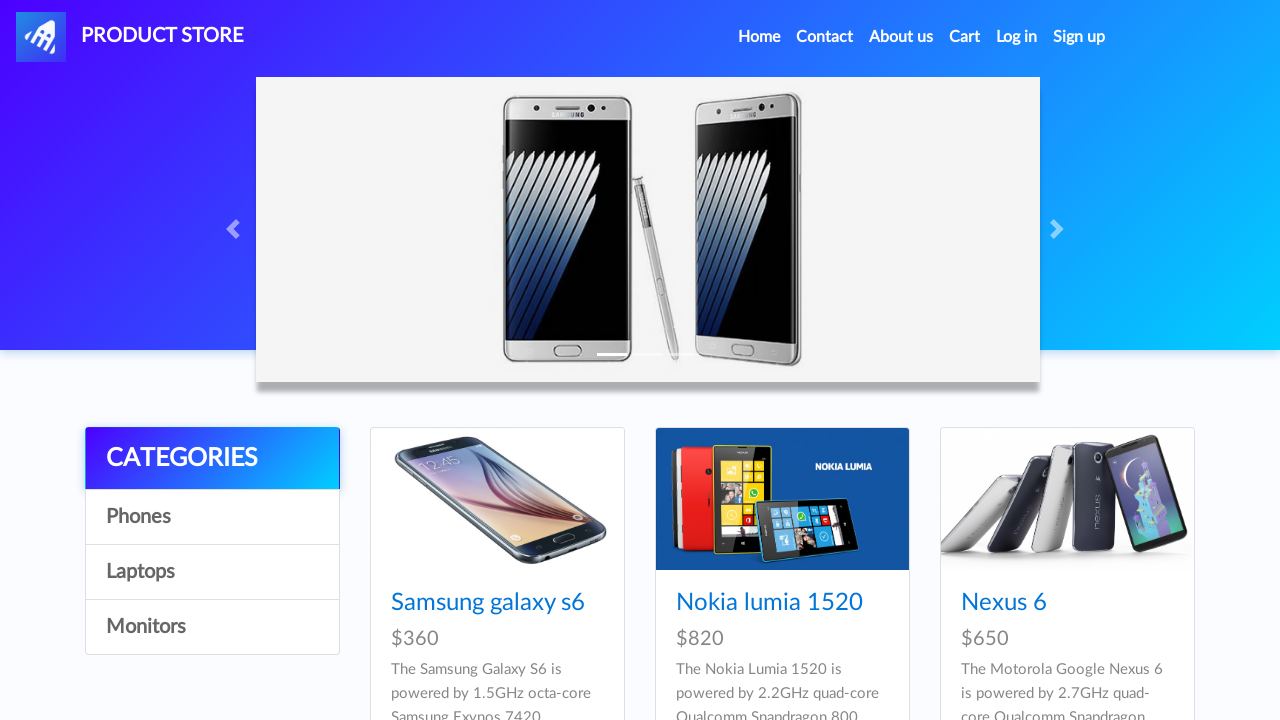

Waited for page to load
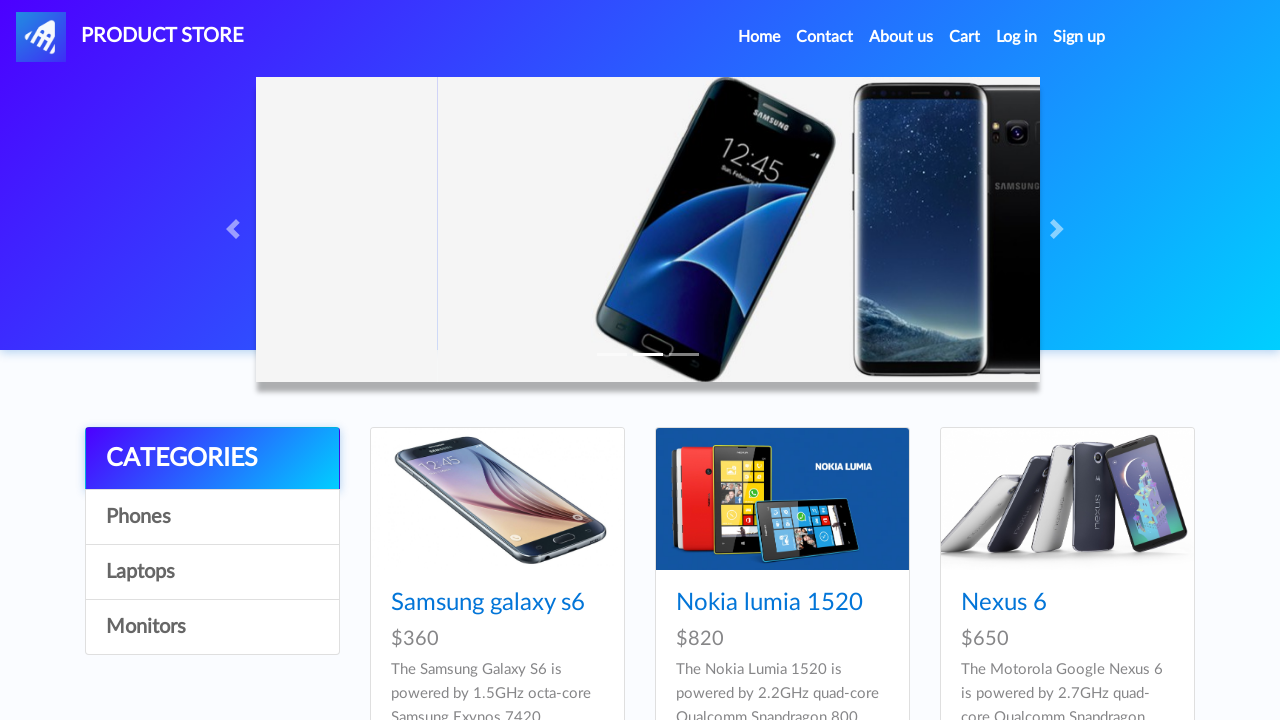

Clicked on Phones category at (212, 517) on xpath=//a[@id="itemc" and text()="Phones"]
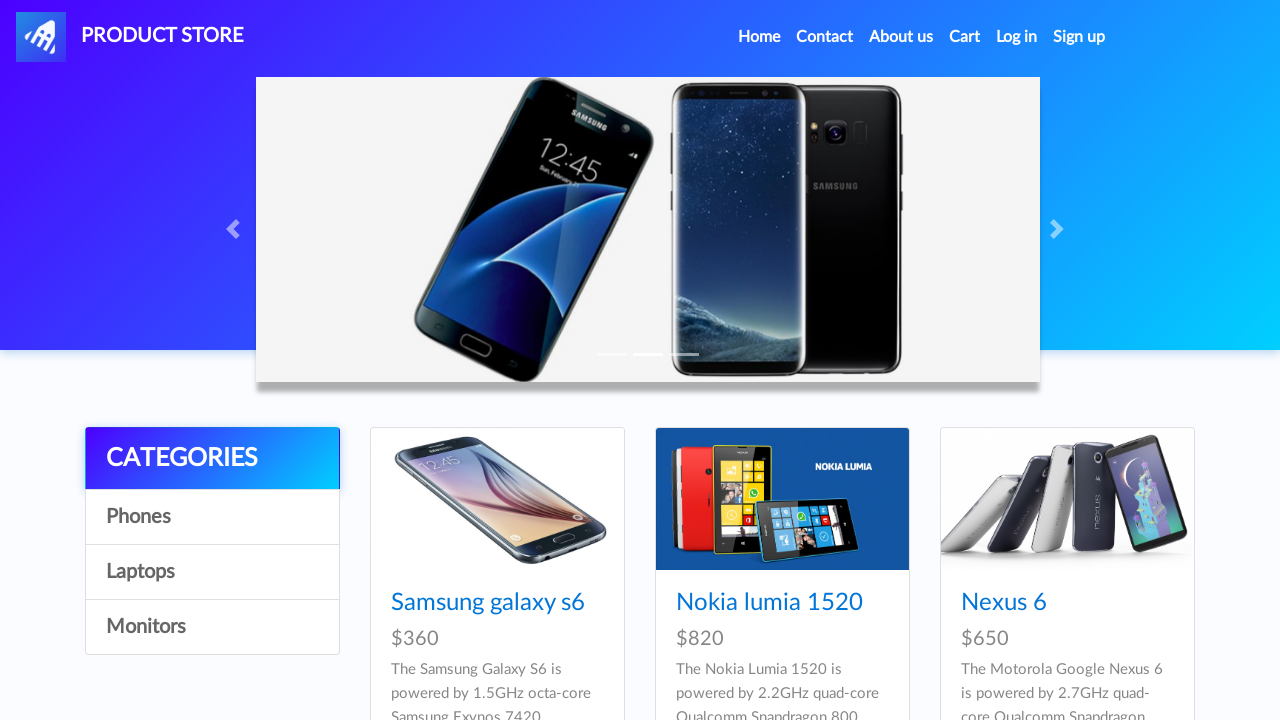

Clicked on Samsung galaxy s6 product at (488, 603) on xpath=//a[@class="hrefch" and text()="Samsung galaxy s6"]
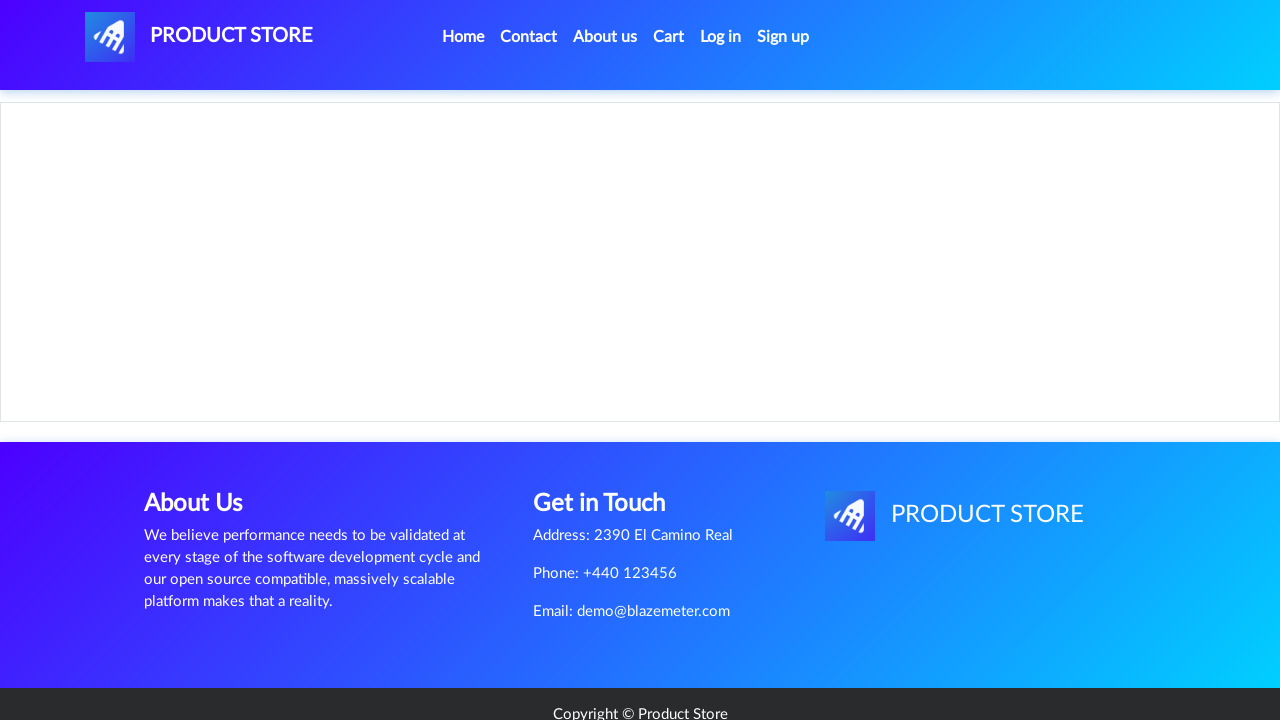

Clicked Add to Cart button for Samsung galaxy s6 at (610, 440) on xpath=//a[@class="btn btn-success btn-lg"]
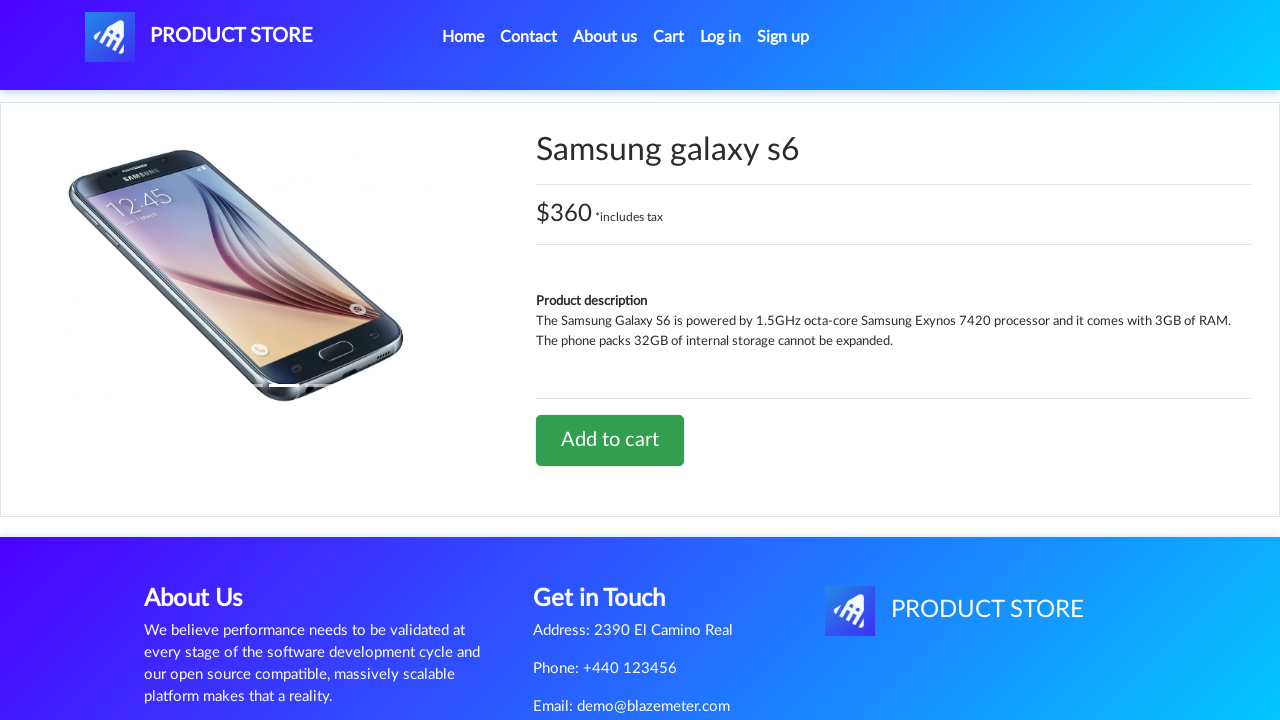

Clicked Home to return to main page at (463, 37) on xpath=//a[@class="nav-link"and text()="Home "]
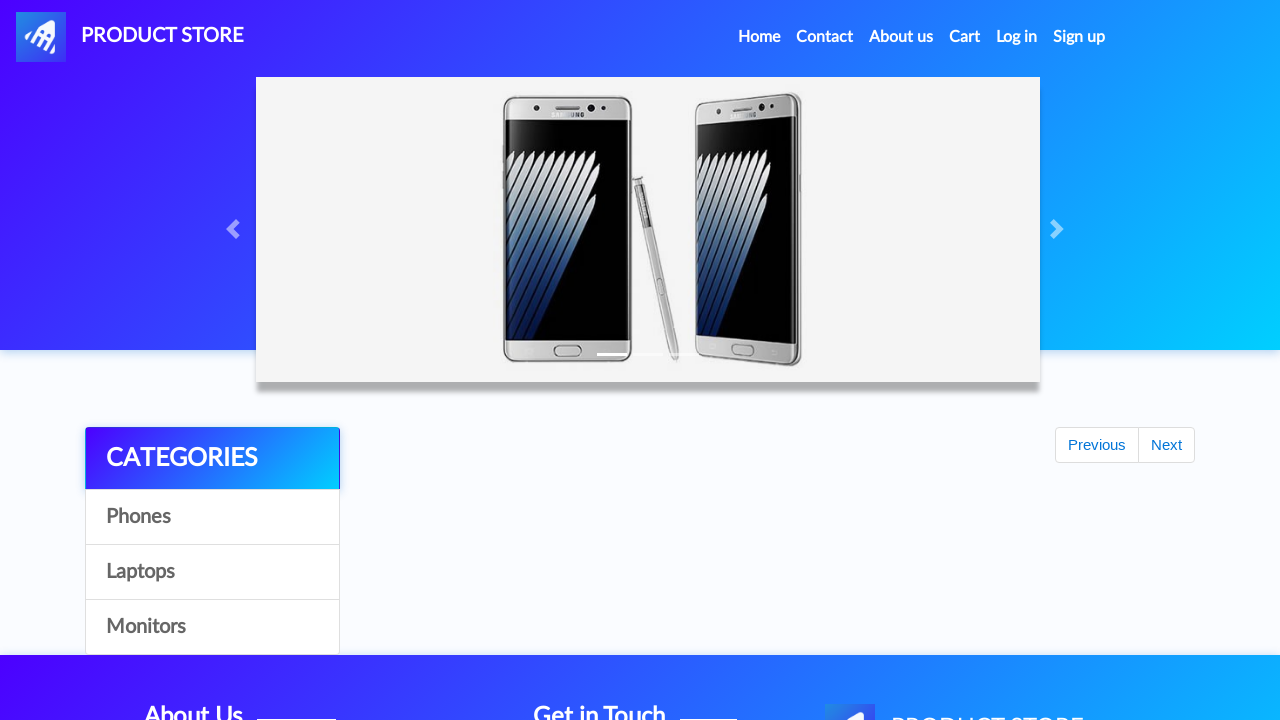

Clicked on Laptops category at (212, 572) on xpath=//a[@id="itemc"and text()="Laptops"]
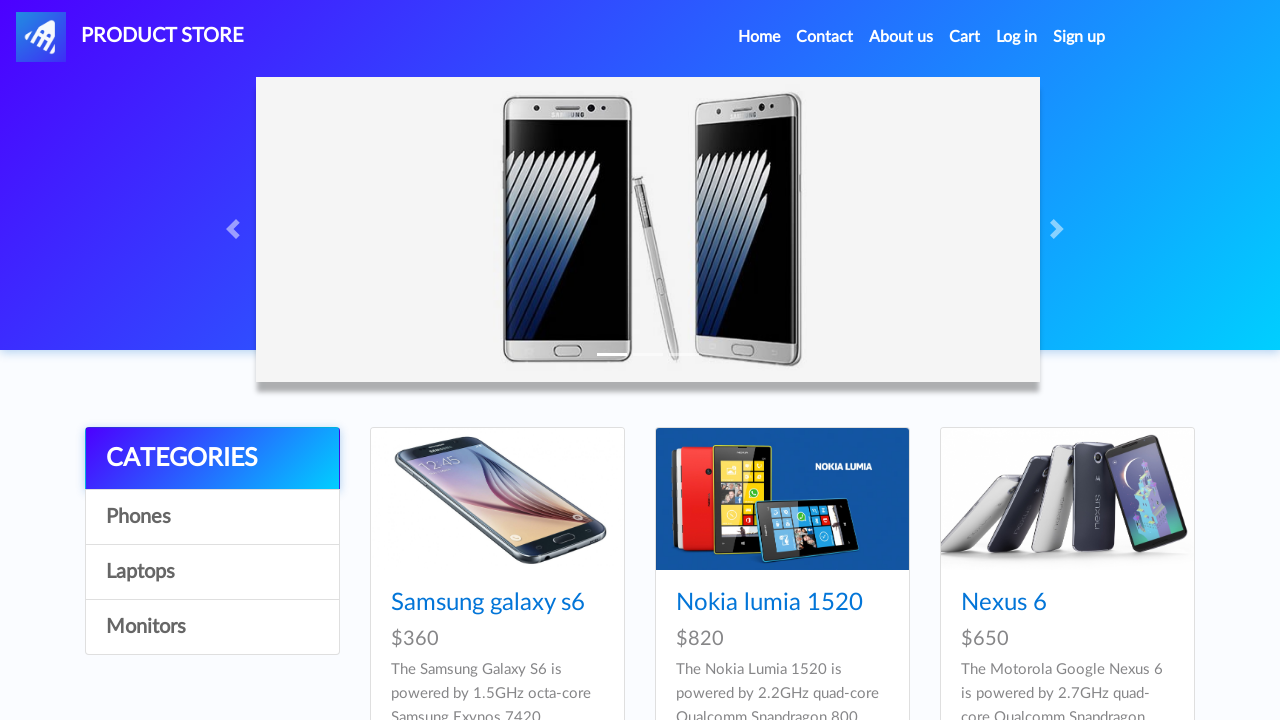

Clicked on Sony vaio i5 product at (454, 603) on xpath=//a[@class="hrefch"and text()="Sony vaio i5"]
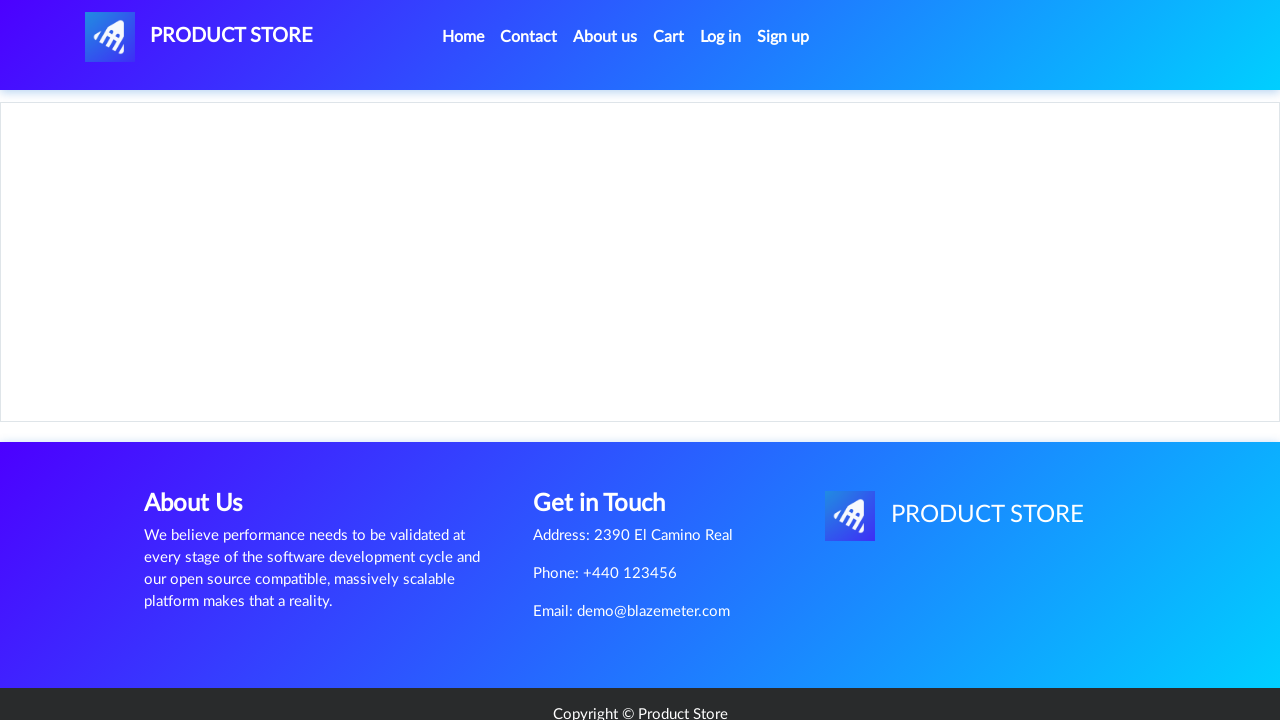

Clicked Add to Cart button for Sony vaio i5 at (610, 440) on xpath=//a[@class="btn btn-success btn-lg"]
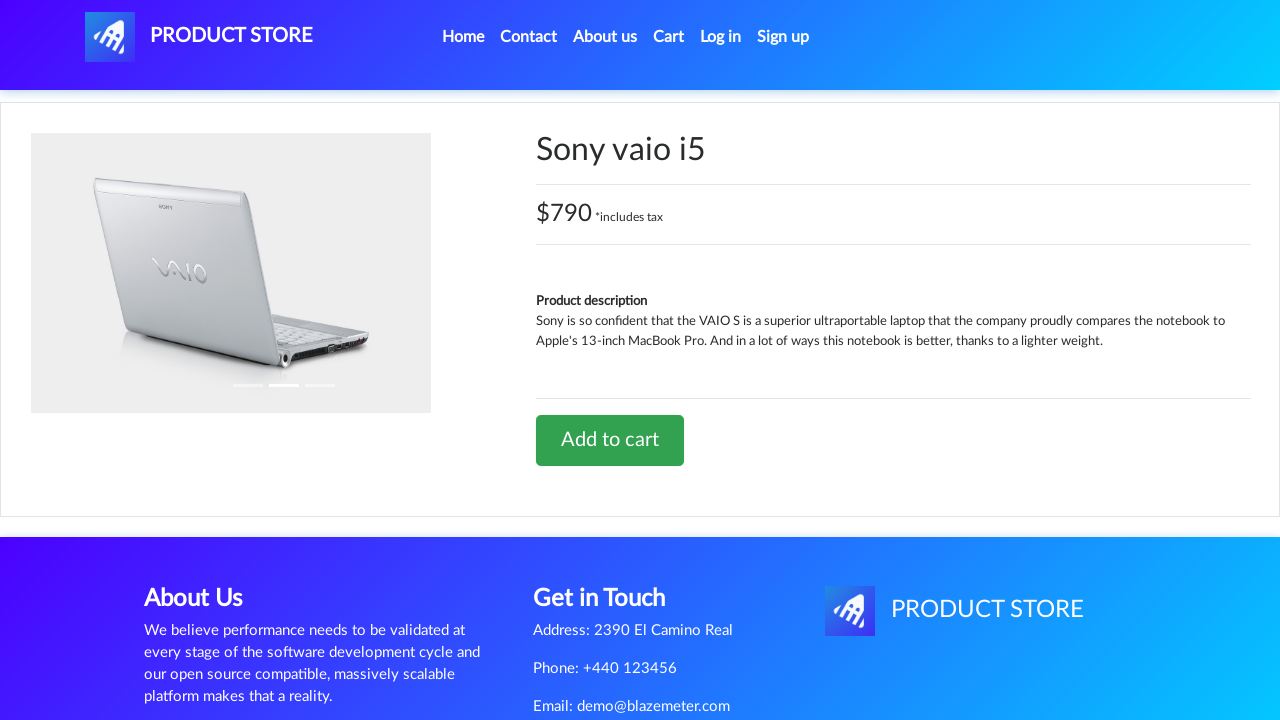

Clicked Home to return to main page at (463, 37) on xpath=//a[@class="nav-link"and text()="Home "]
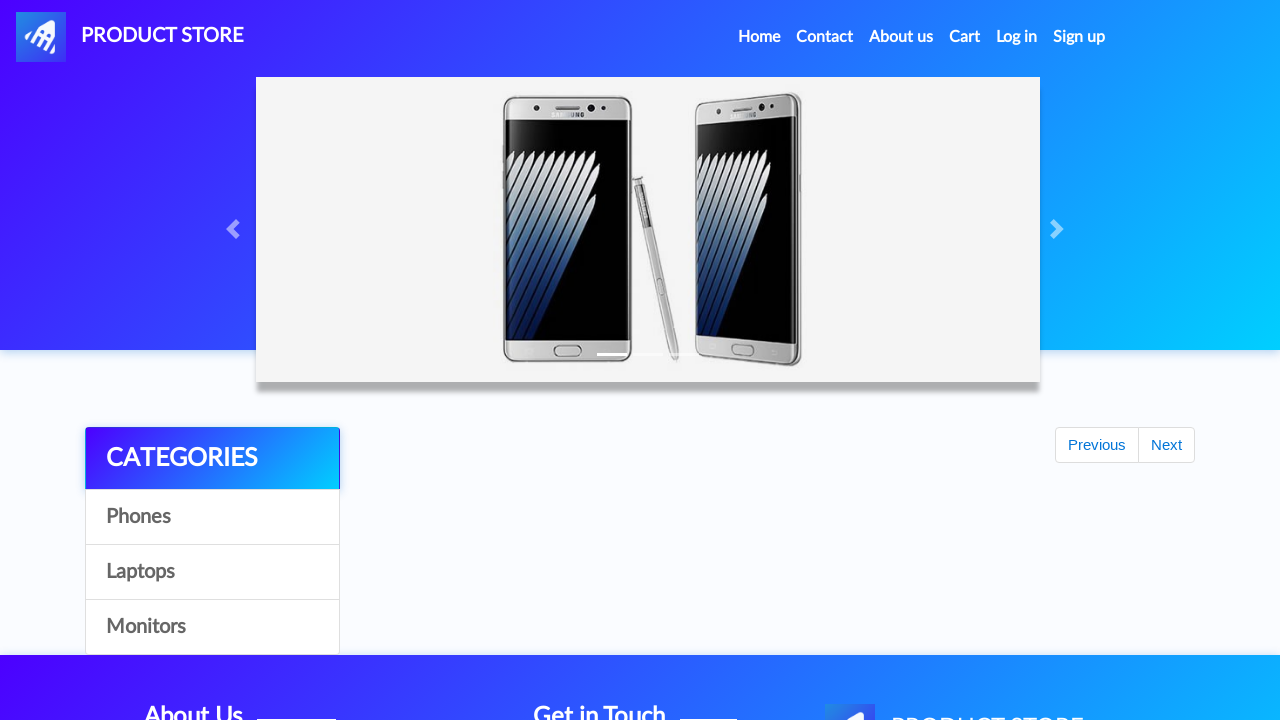

Clicked on Monitors category at (212, 627) on xpath=//a[@id="itemc"and text()="Monitors"]
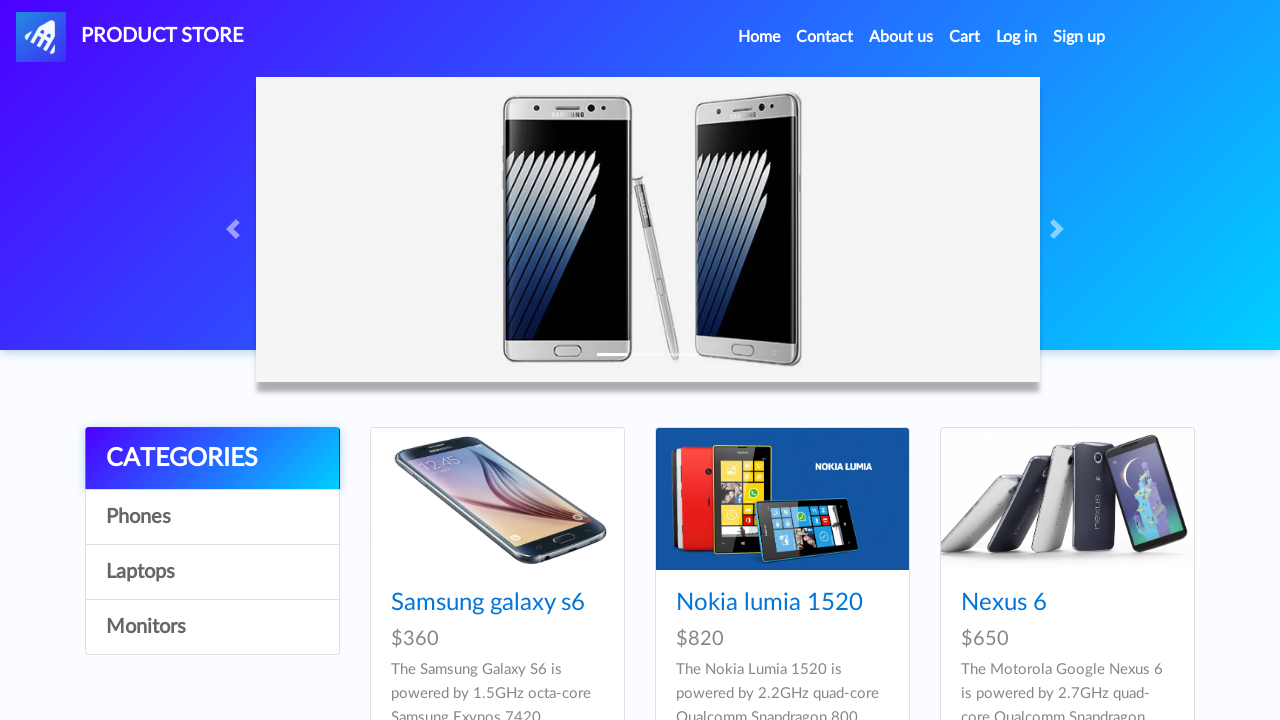

Clicked on Apple monitor 24 product at (484, 603) on xpath=//a[@class="hrefch"and text()="Apple monitor 24"]
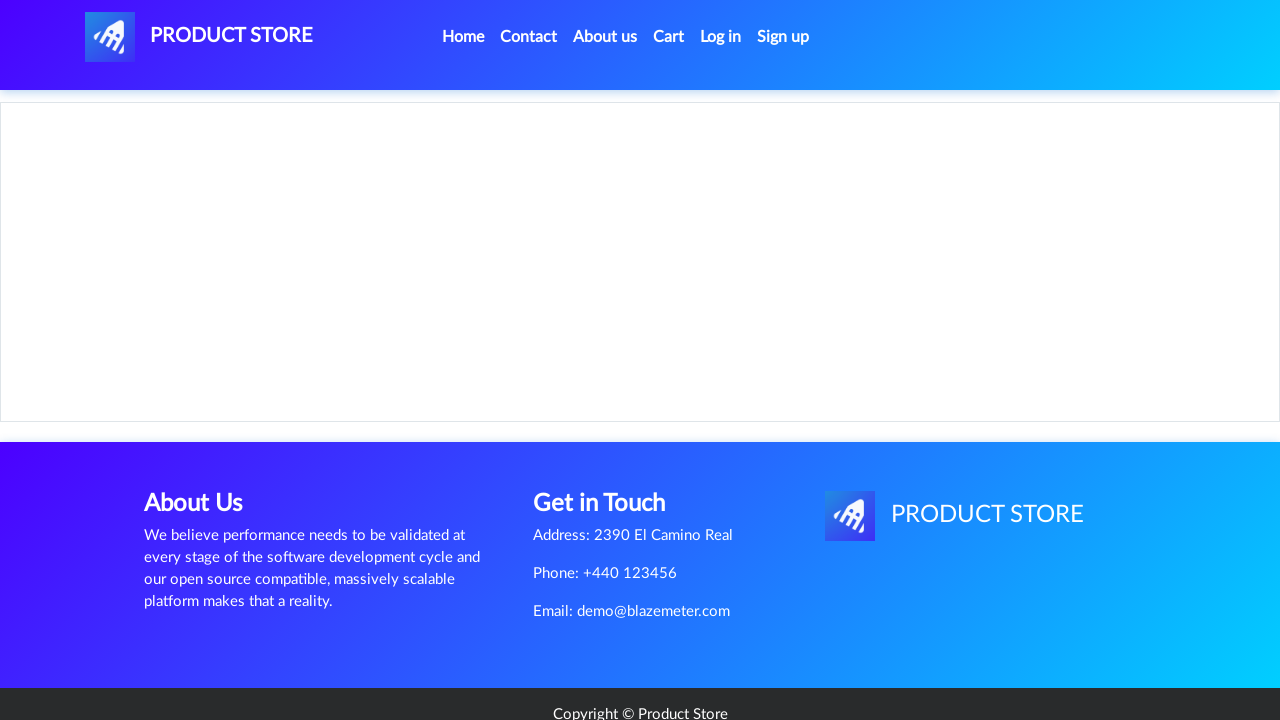

Clicked Add to Cart button for Apple monitor 24 at (610, 460) on xpath=//a[@class="btn btn-success btn-lg"]
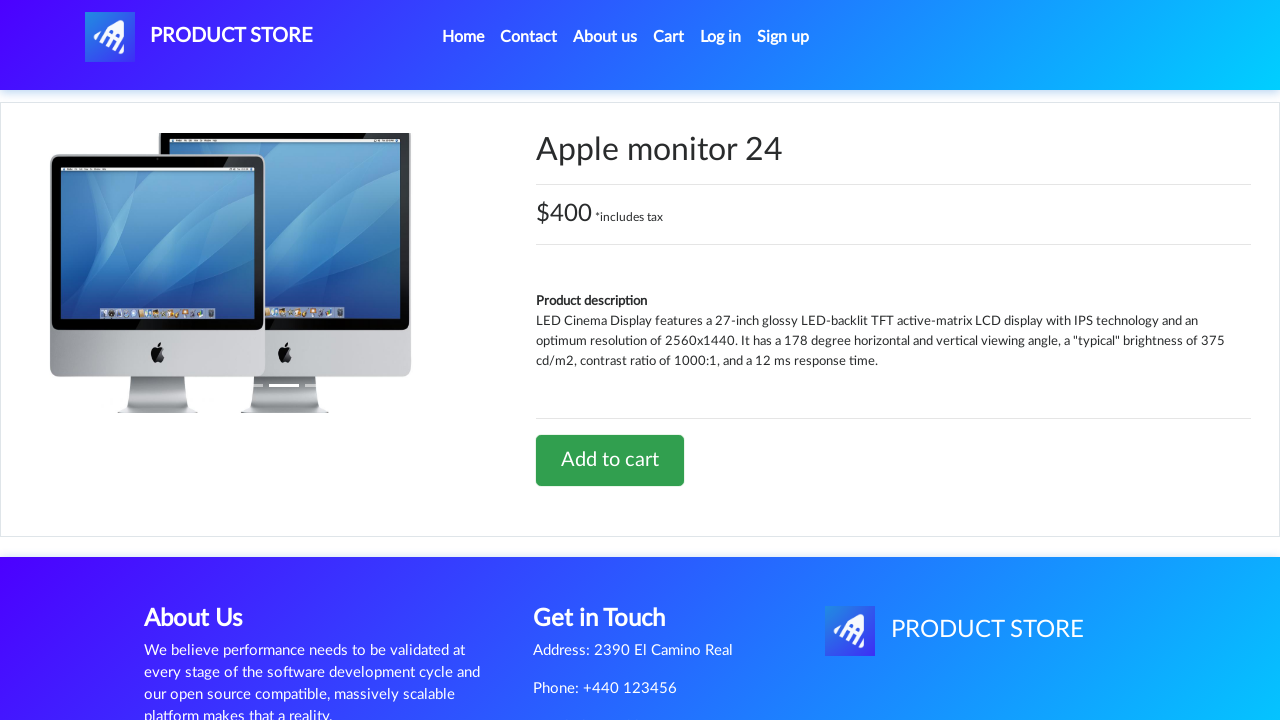

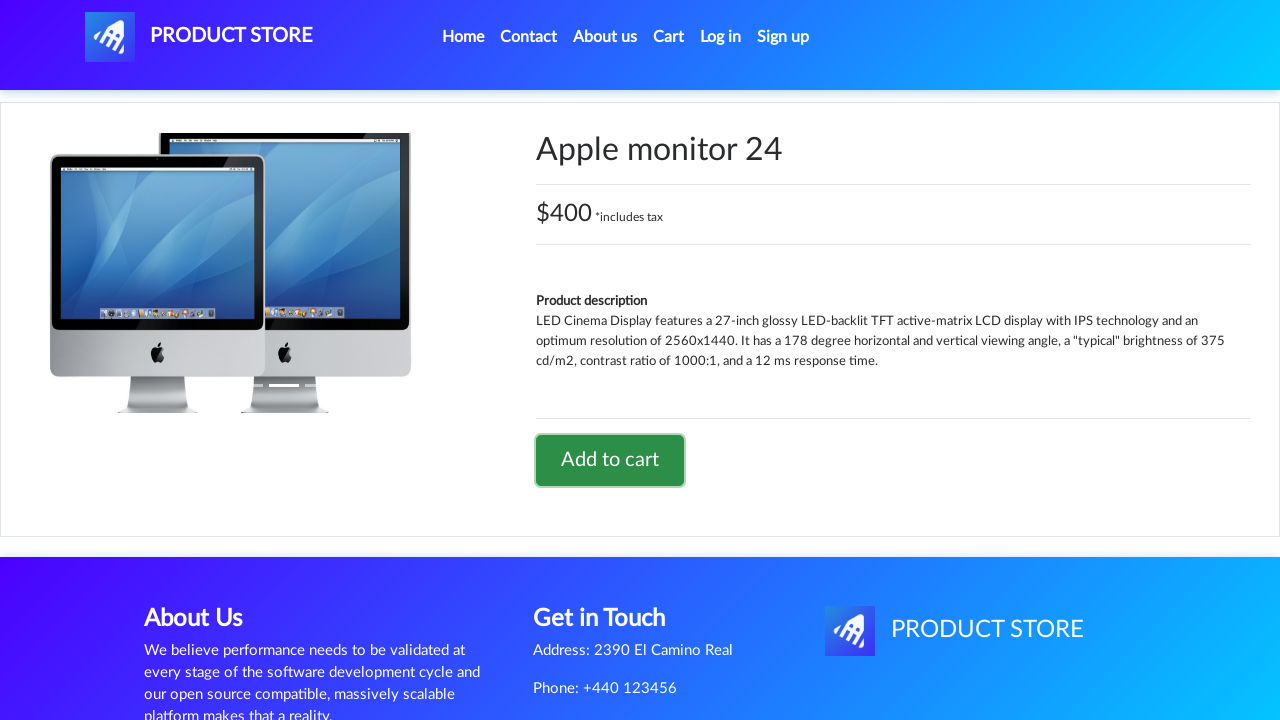